Tests confirmation alert functionality by triggering a confirm dialog and dismissing it

Starting URL: https://demoqa.com/alerts

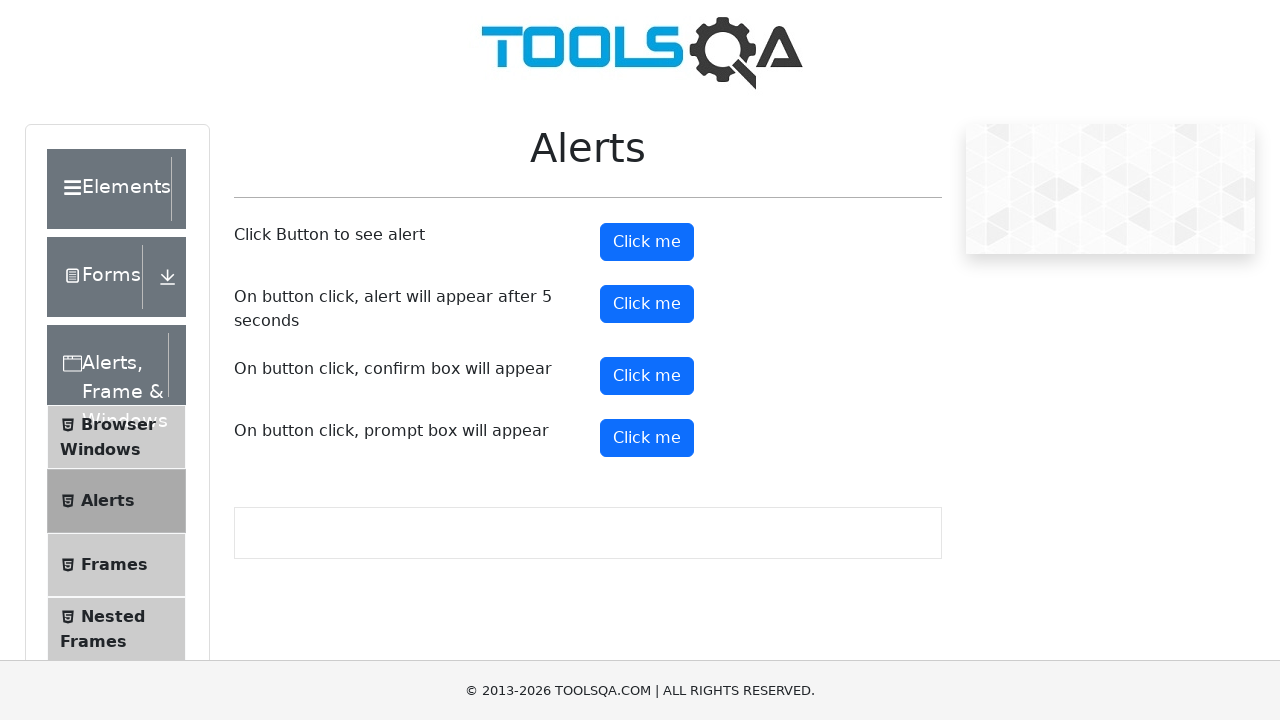

Scrolled to confirm button
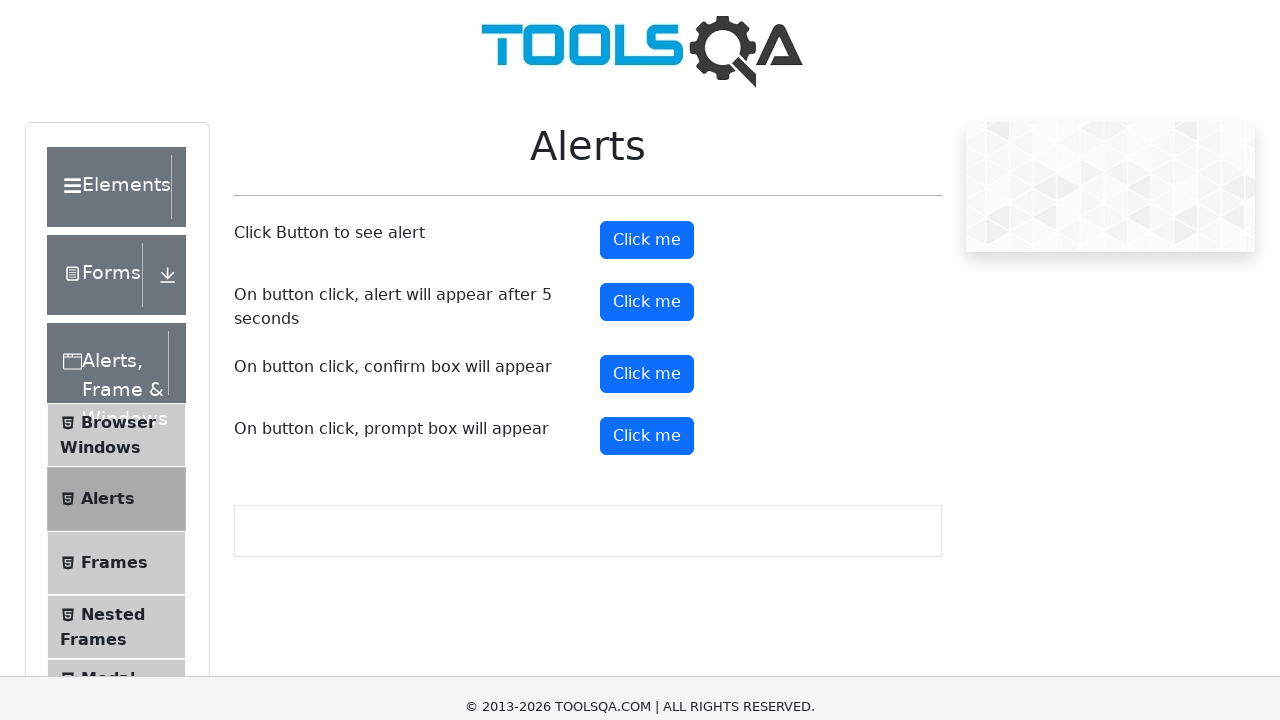

Clicked confirm button to trigger alert at (647, 19) on #confirmButton
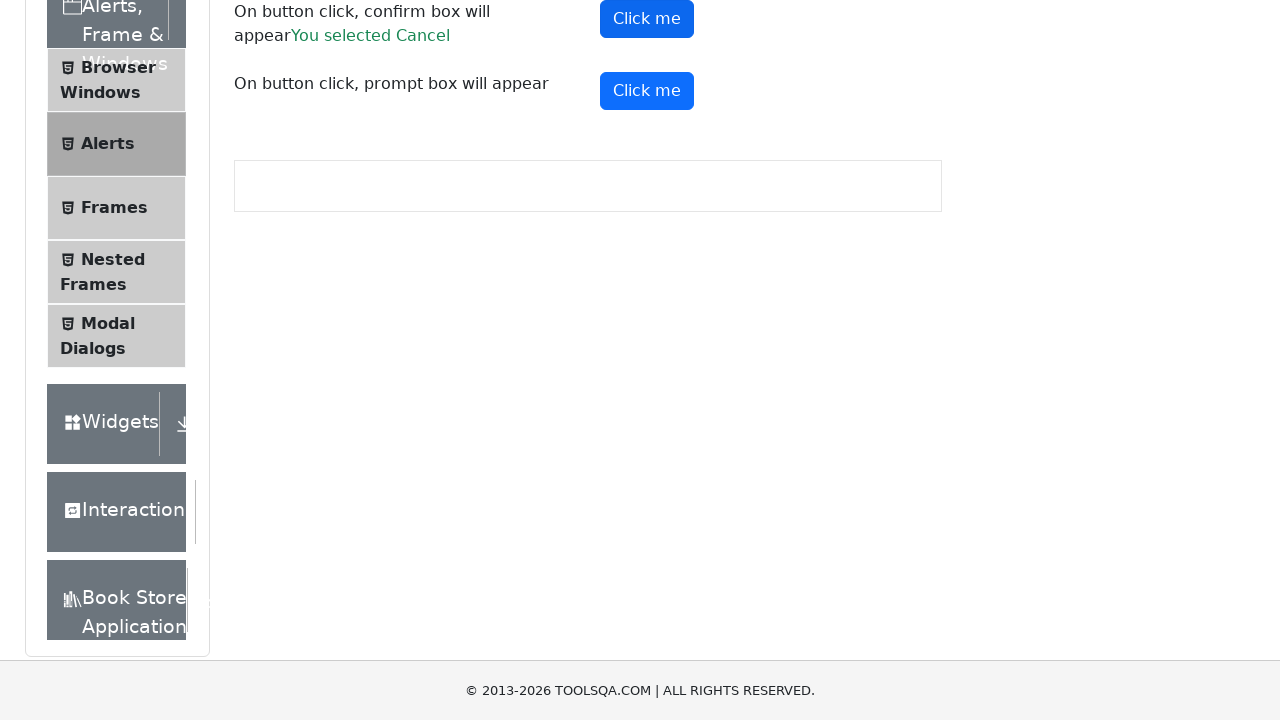

Dismissed confirmation alert dialog
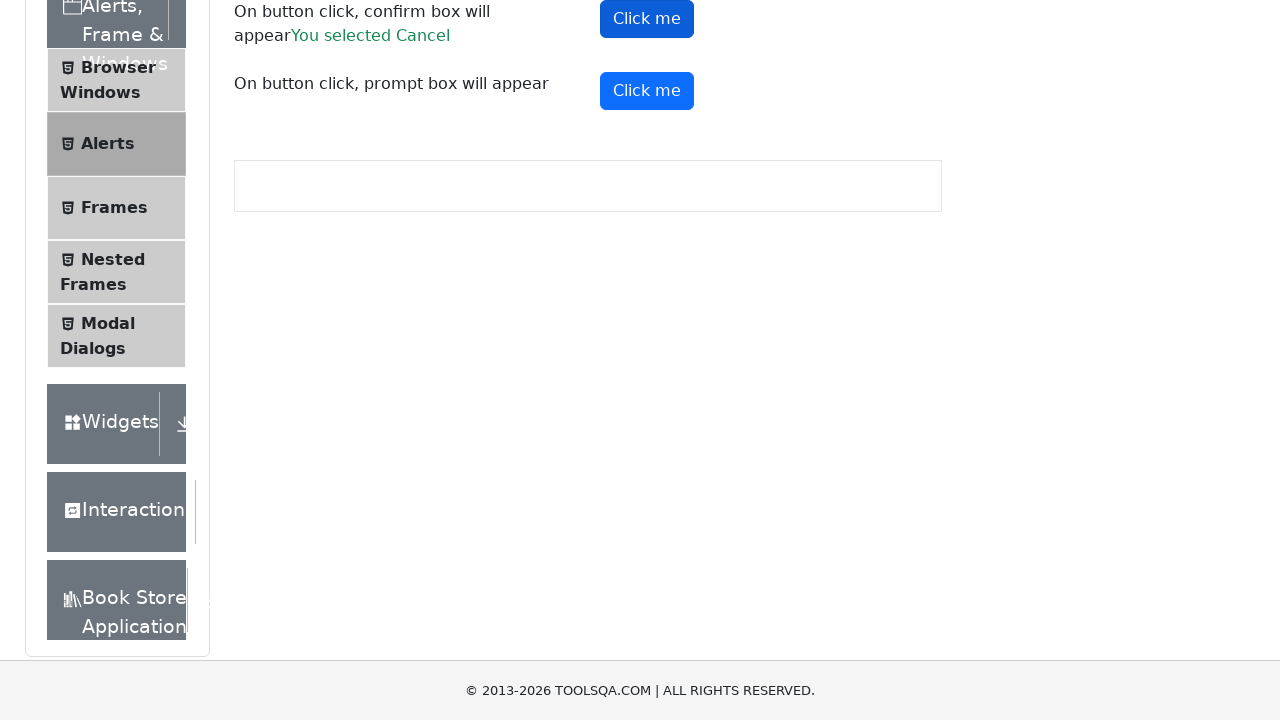

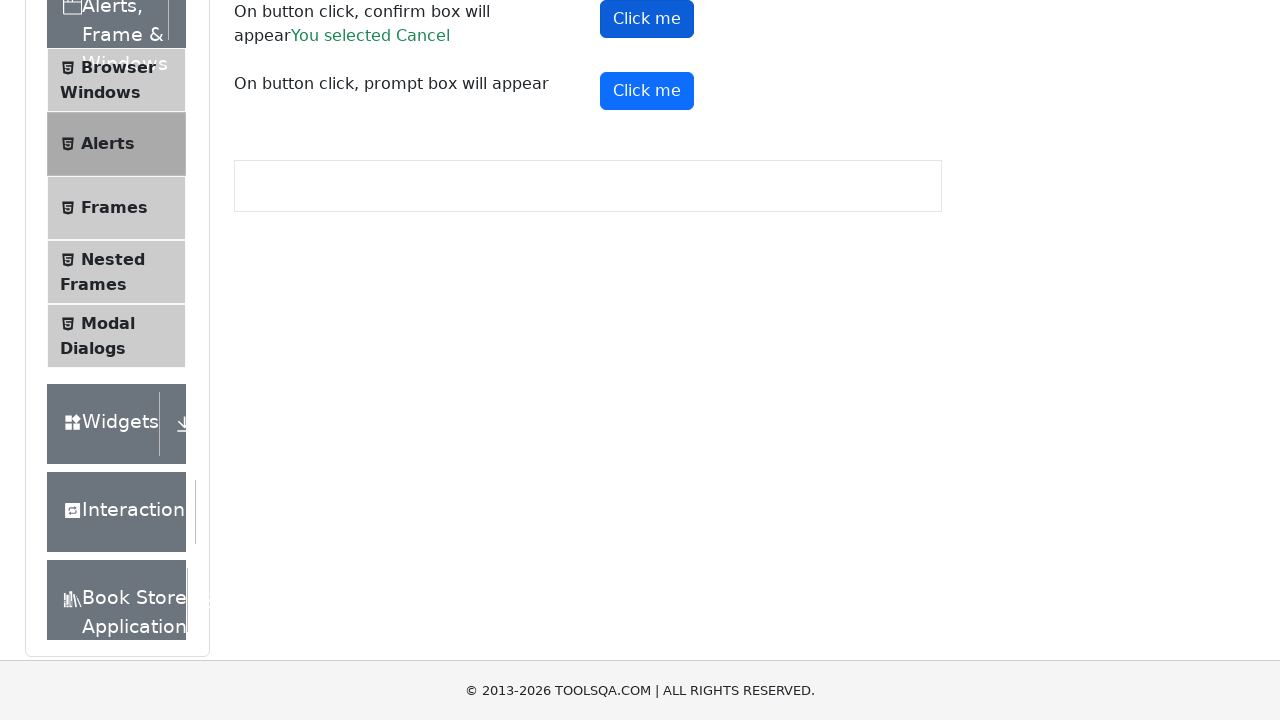